Fills a text input field with sample text and verifies the value was entered correctly

Starting URL: https://thefreerangetester.github.io/sandbox-automation-testing/

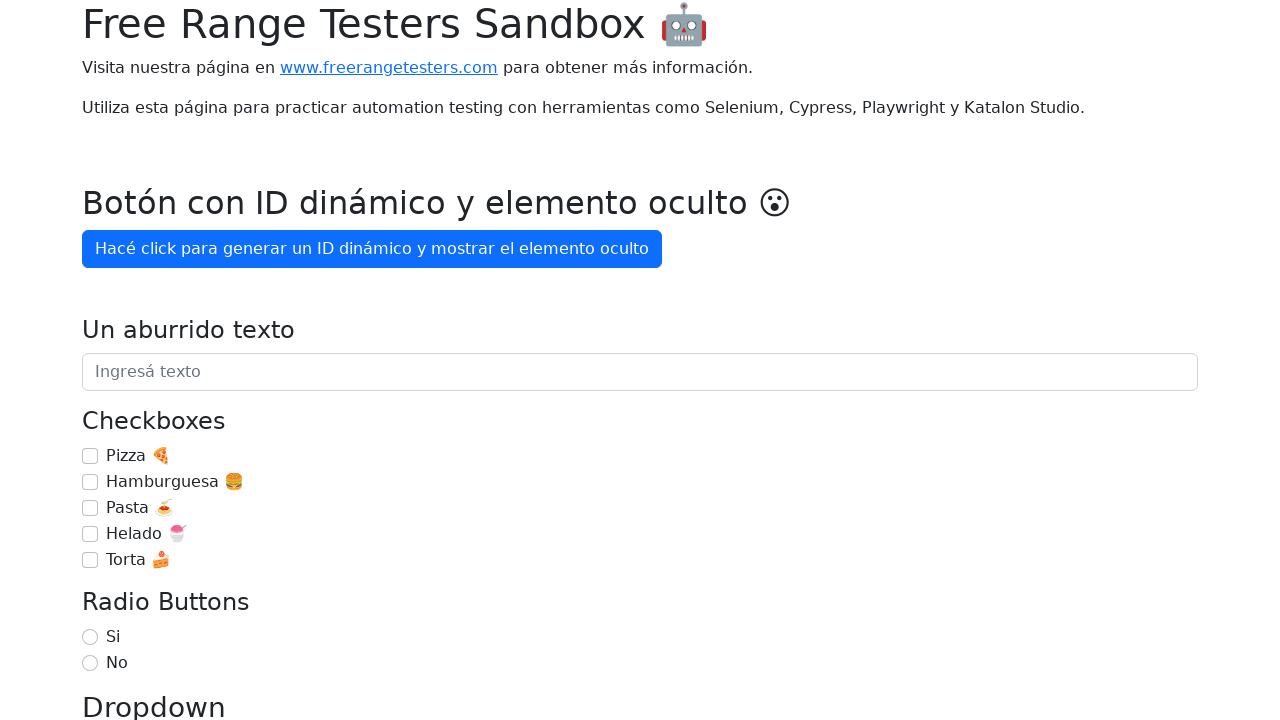

Filled text input field with 'Estoy aprendiendo Playwright 🚀' on internal:attr=[placeholder="Ingresá texto"i]
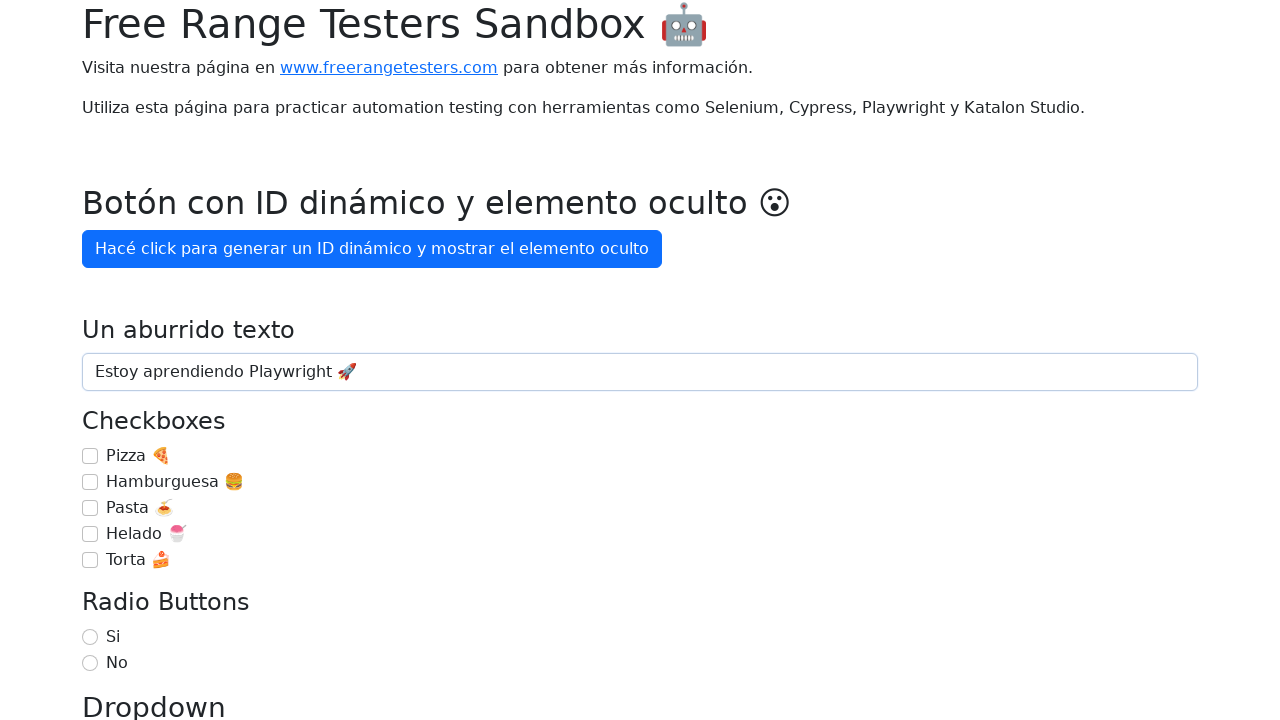

Verified text input field is present and loaded
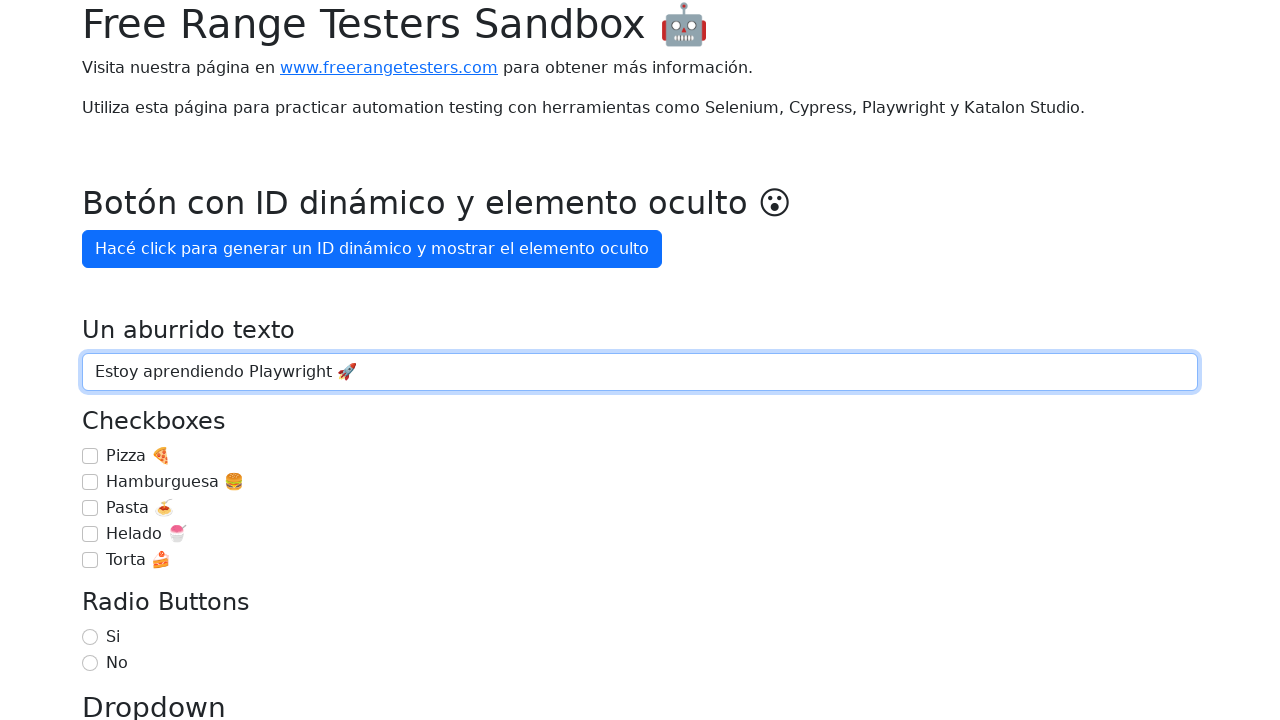

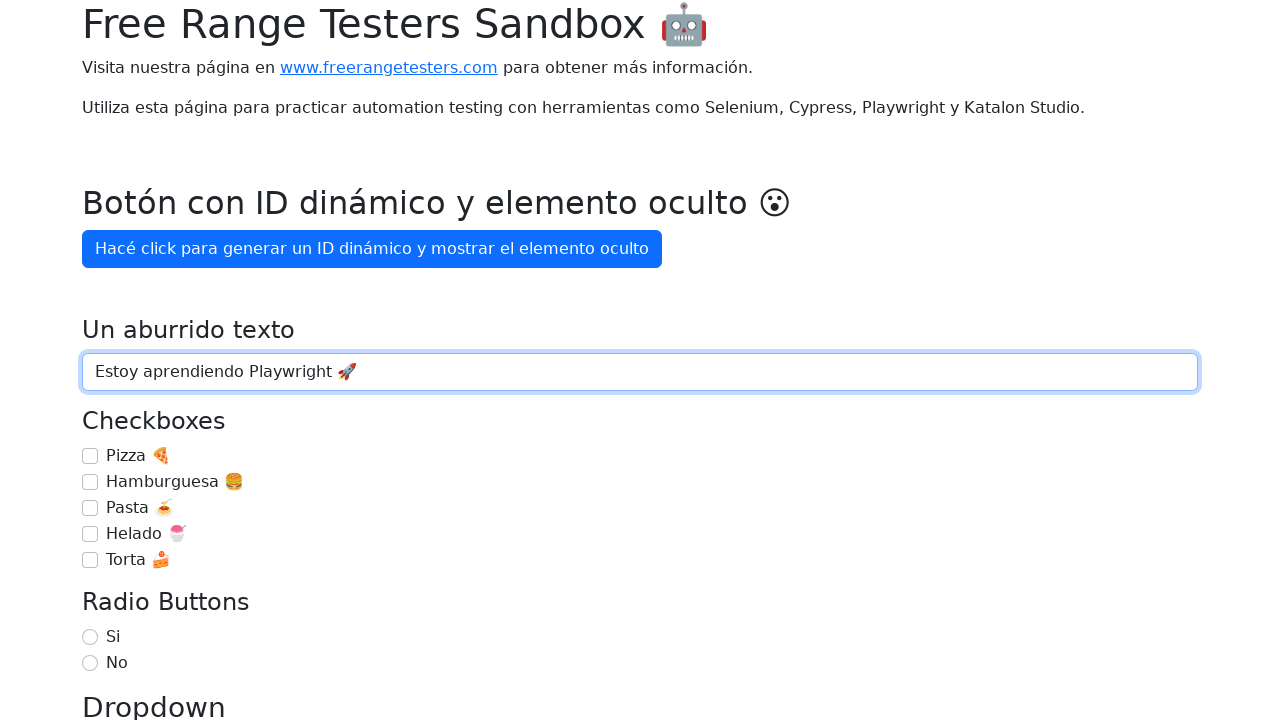